Navigates to Submit New Language, clicks Submit, and verifies specific words and symbols in the error message

Starting URL: https://www.99-bottles-of-beer.net/

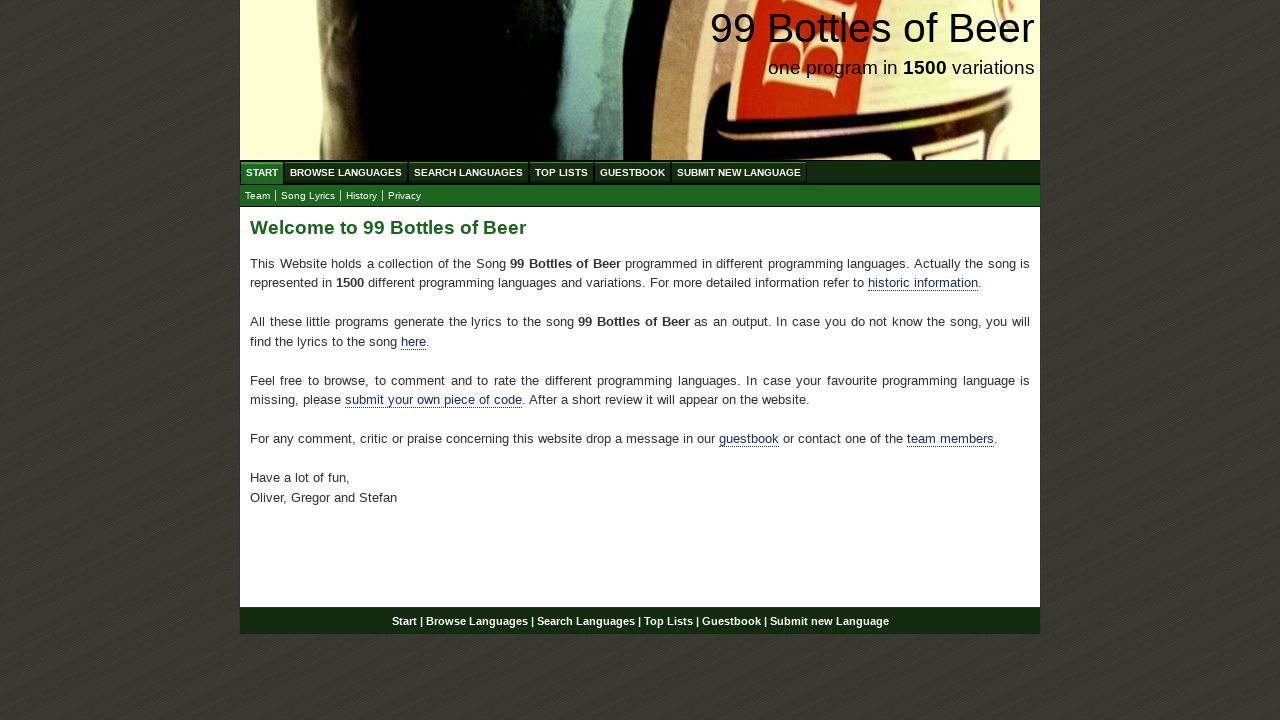

Clicked on Submit New Language menu item at (739, 172) on a[href='/submitnewlanguage.html']
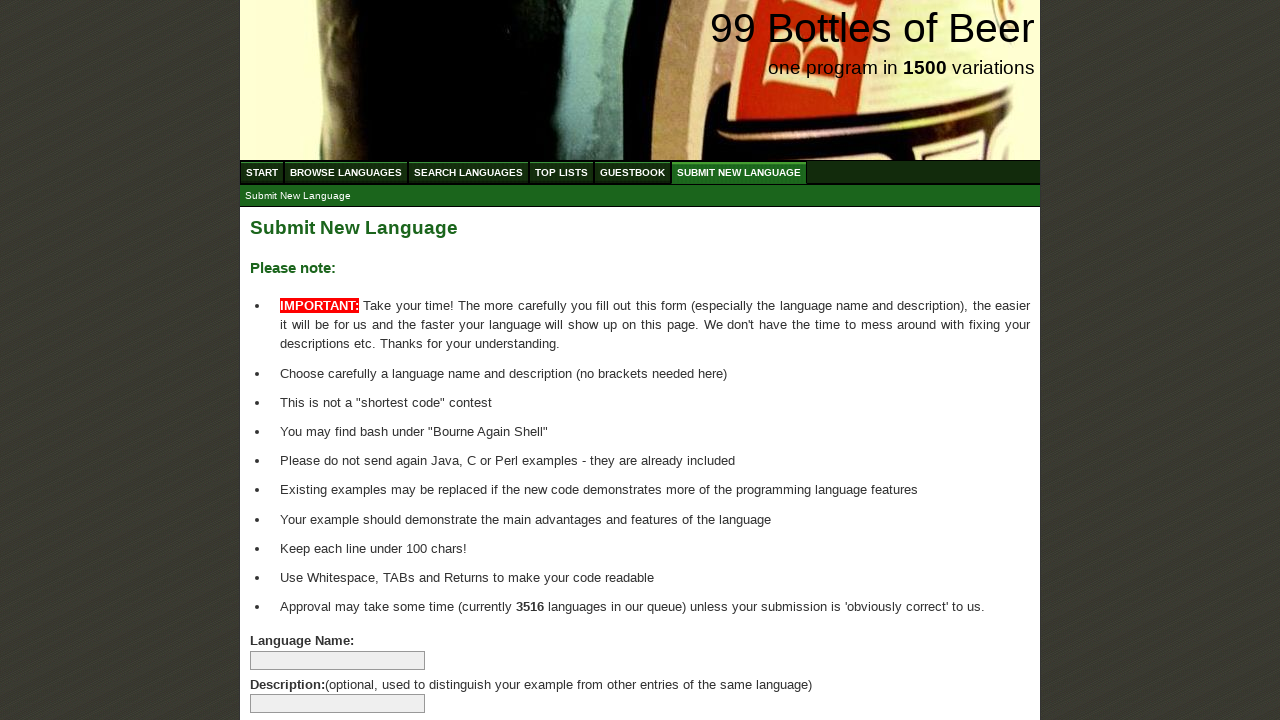

Clicked Submit button without filling required fields at (294, 665) on input[type='submit']
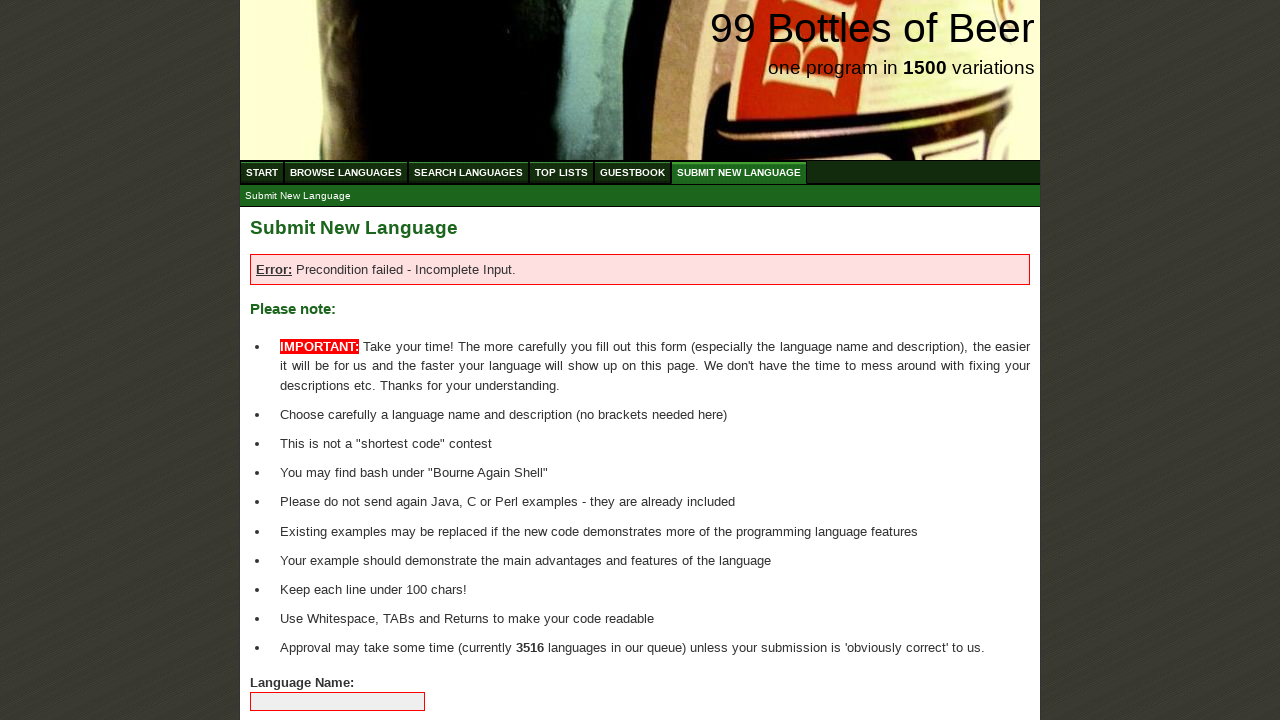

Located error message element
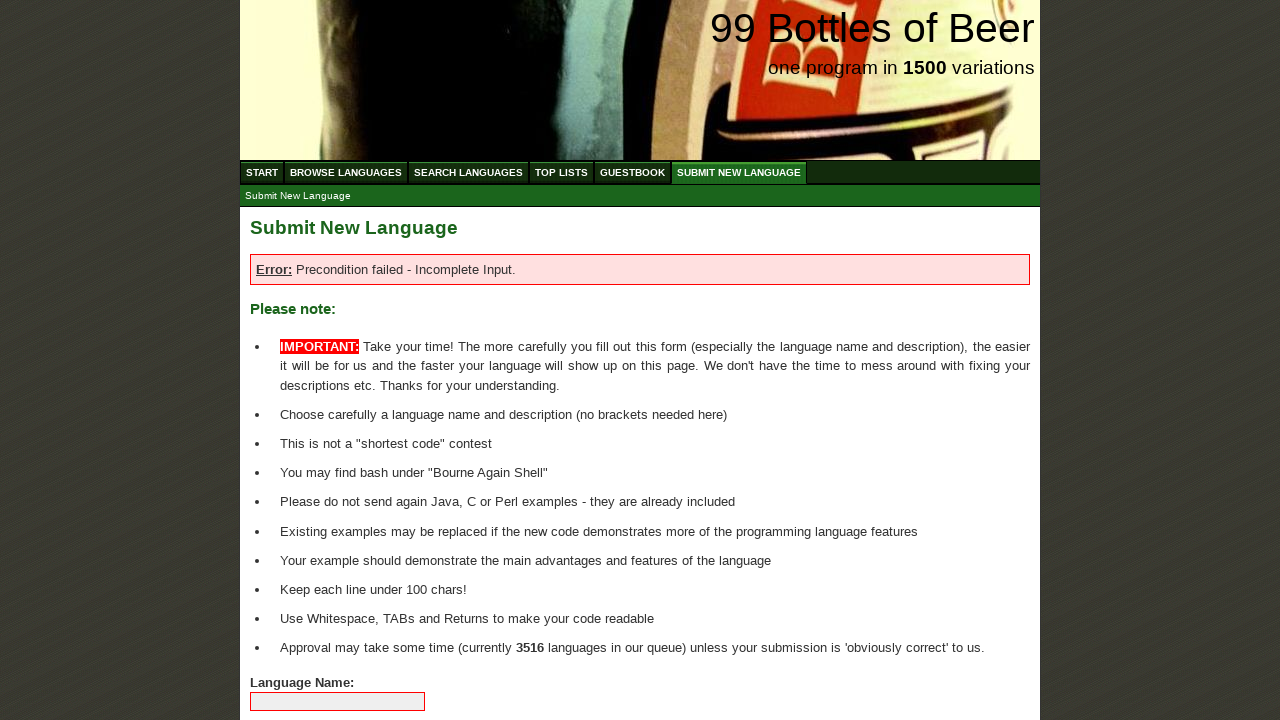

Retrieved error message text content
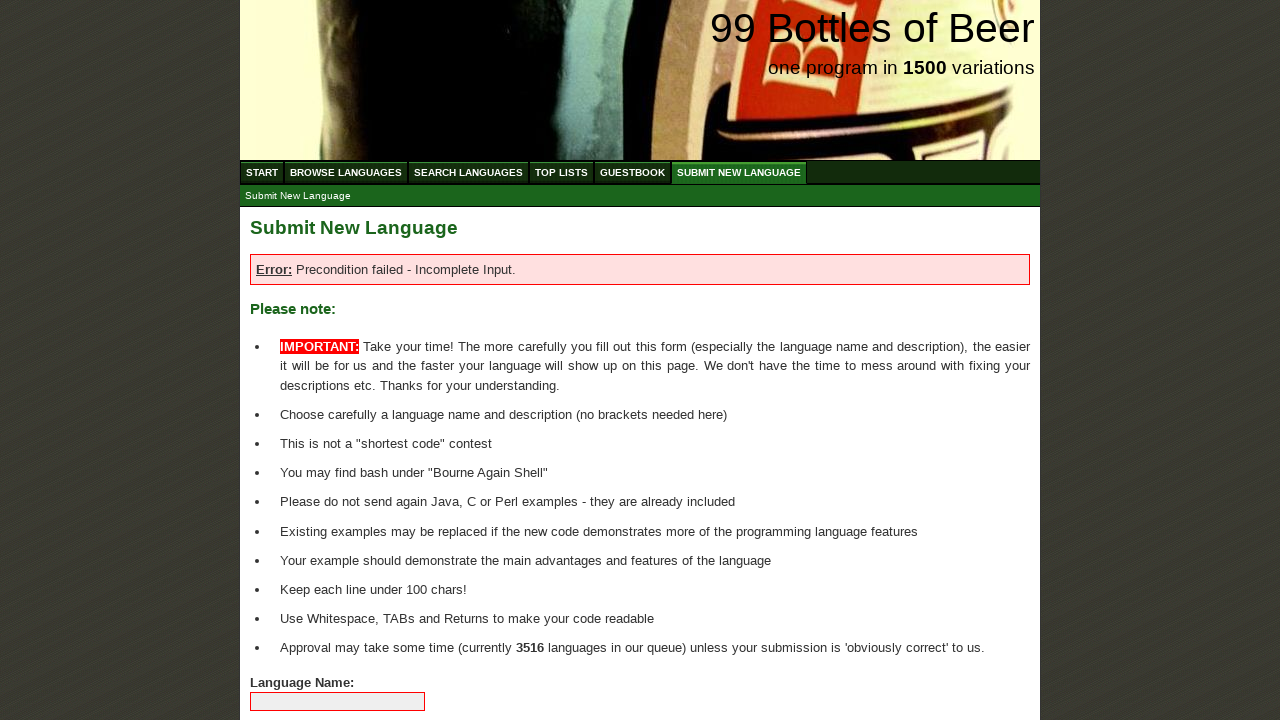

Verified error message starts with 'Error'
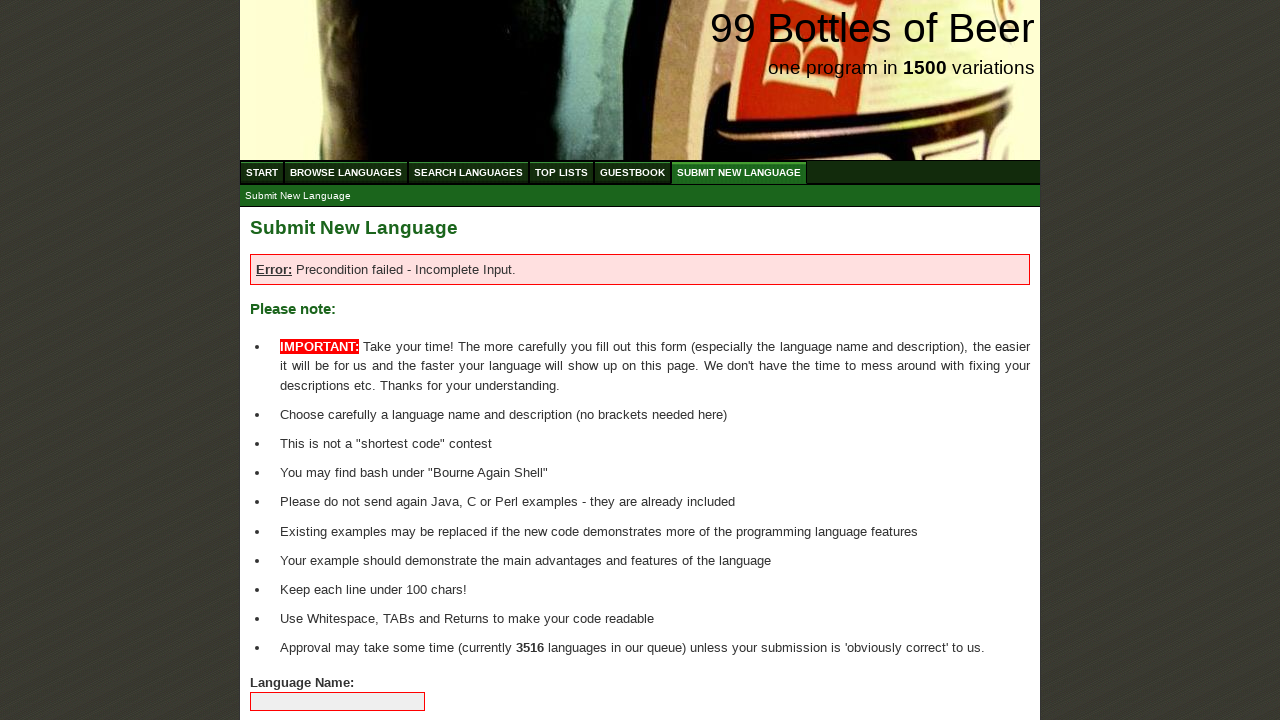

Verified error message contains 'Precondition'
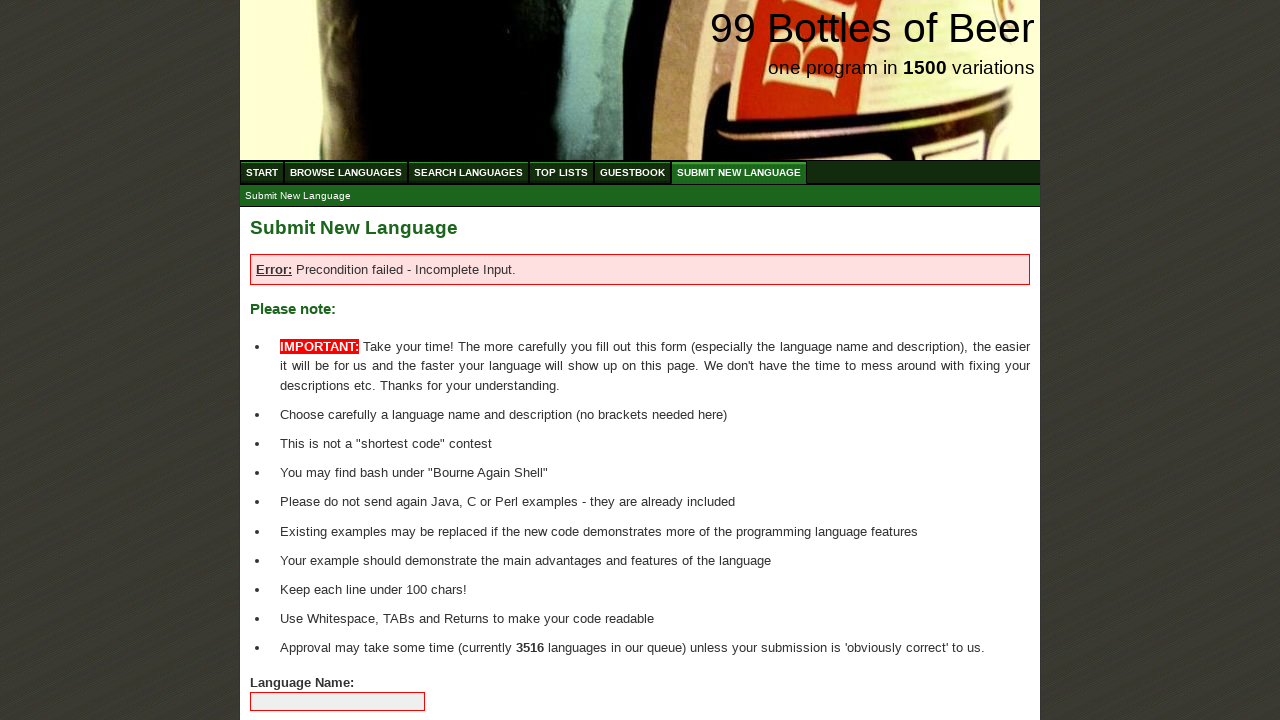

Verified error message contains 'Incomplete'
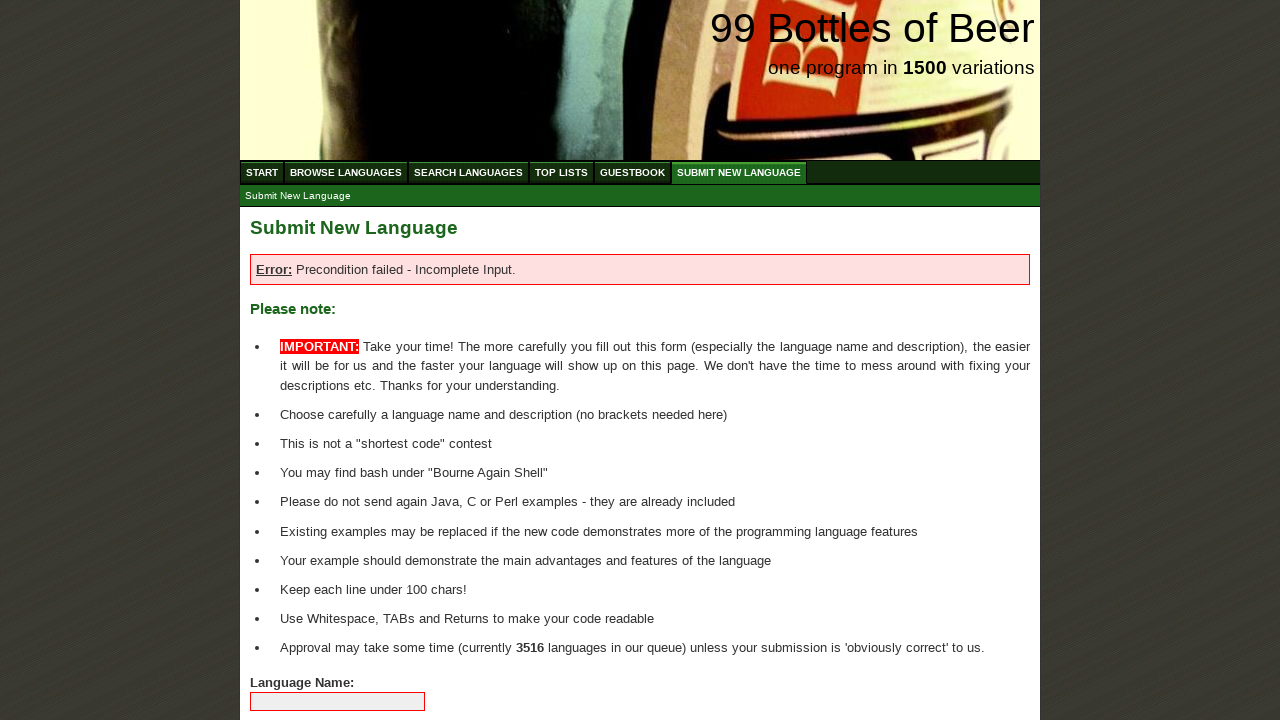

Verified error message contains 'Input'
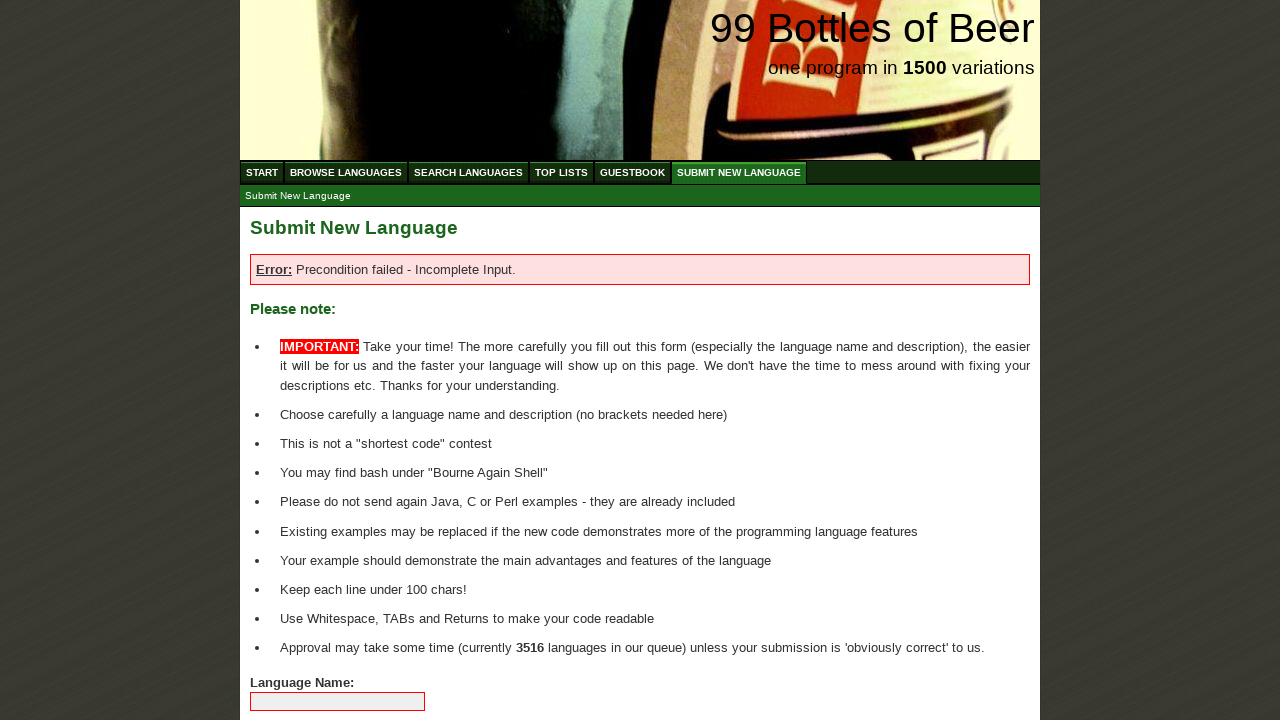

Verified error message contains 'failed'
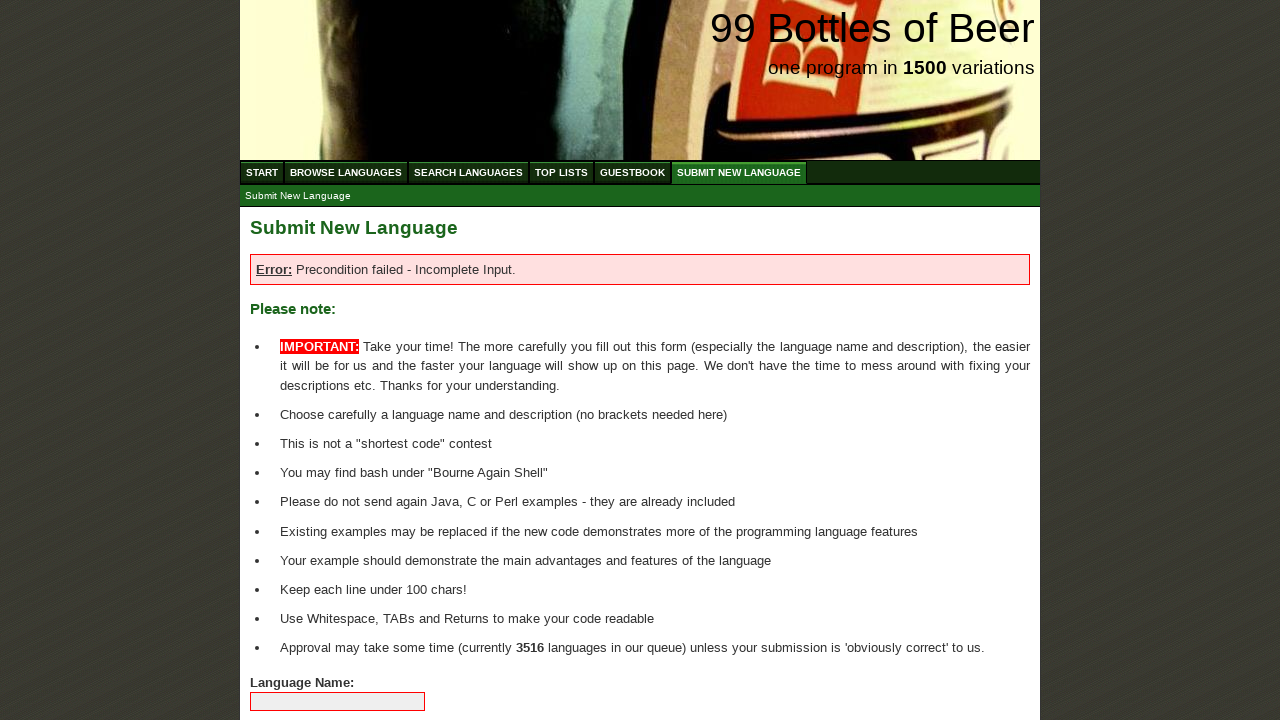

Verified error message contains colon symbol
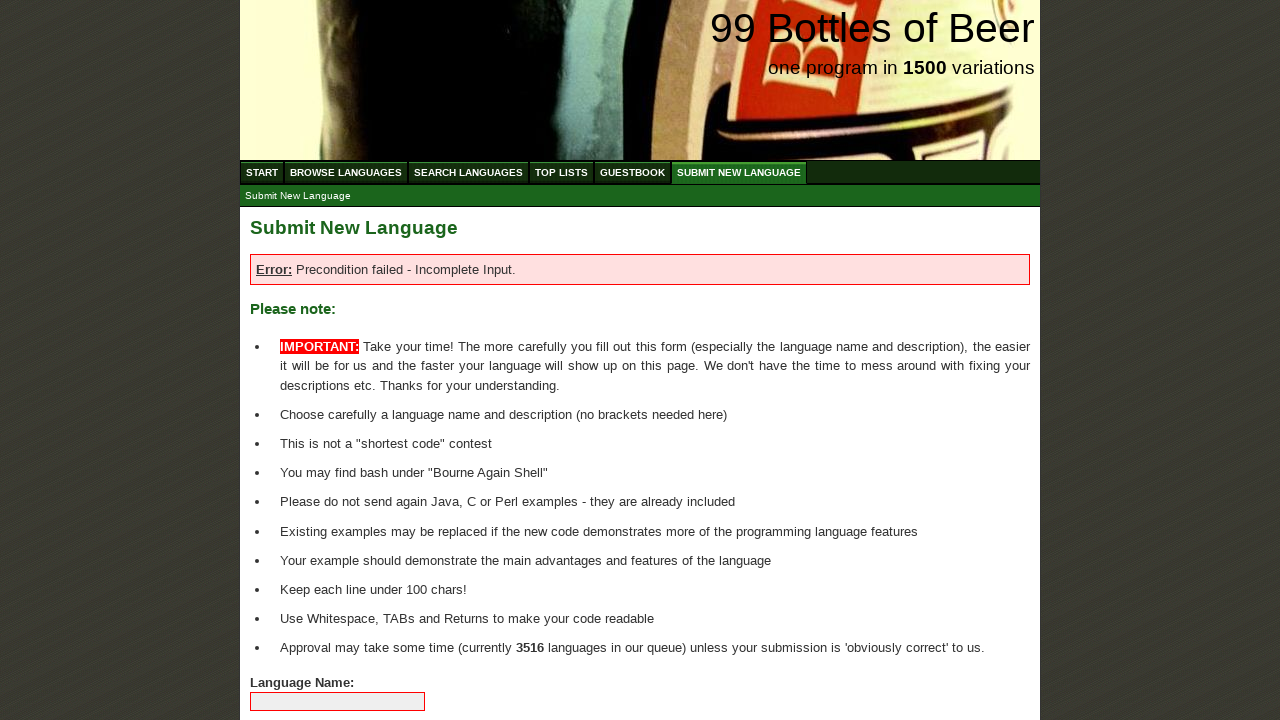

Verified error message contains dash symbol
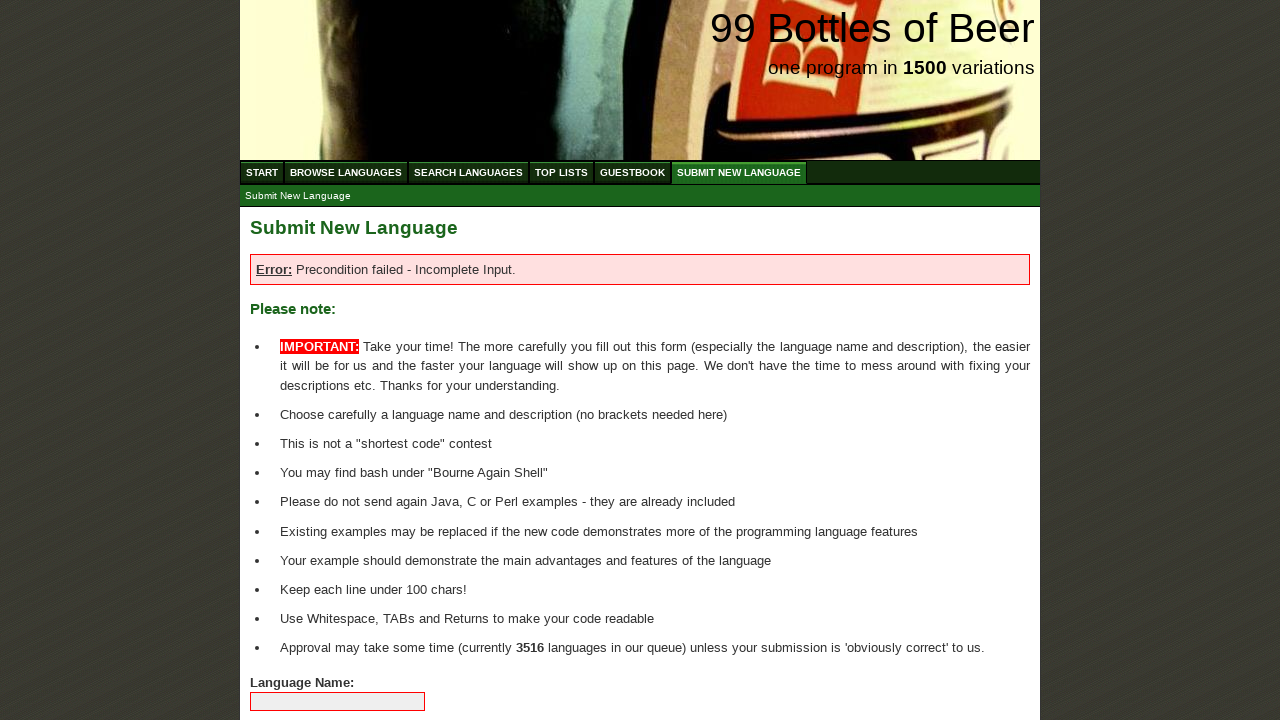

Verified error message ends with period
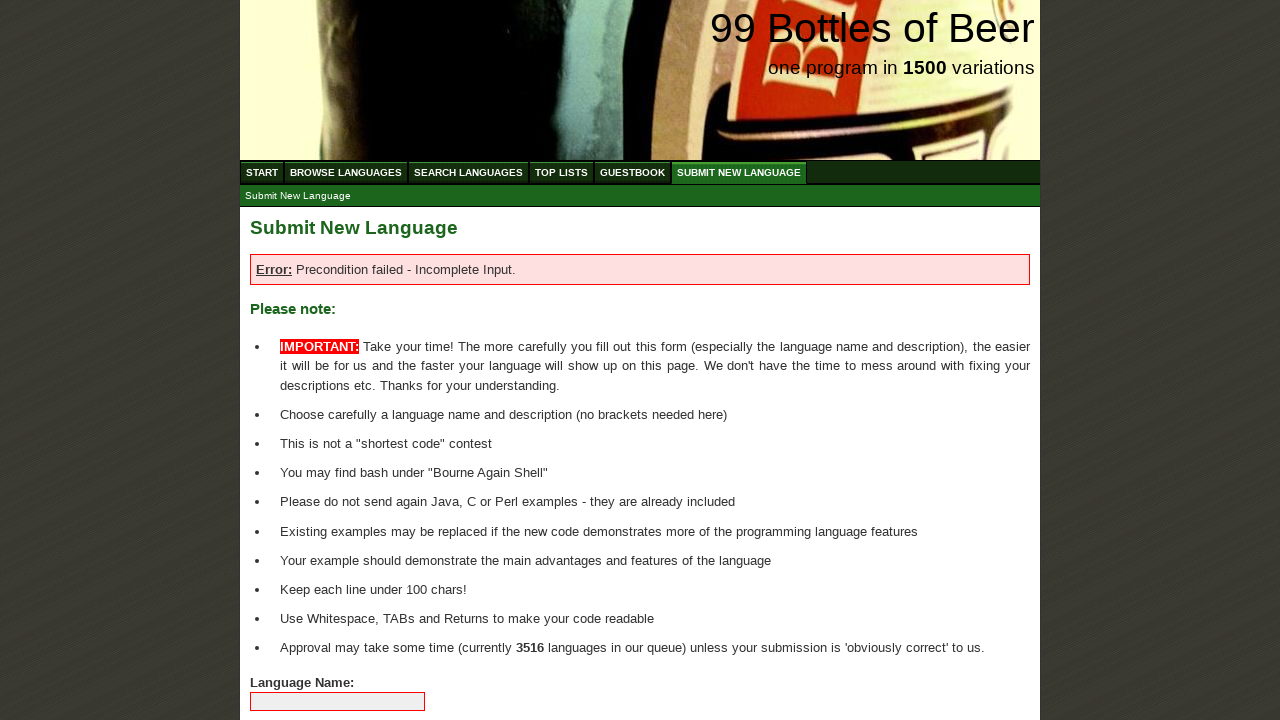

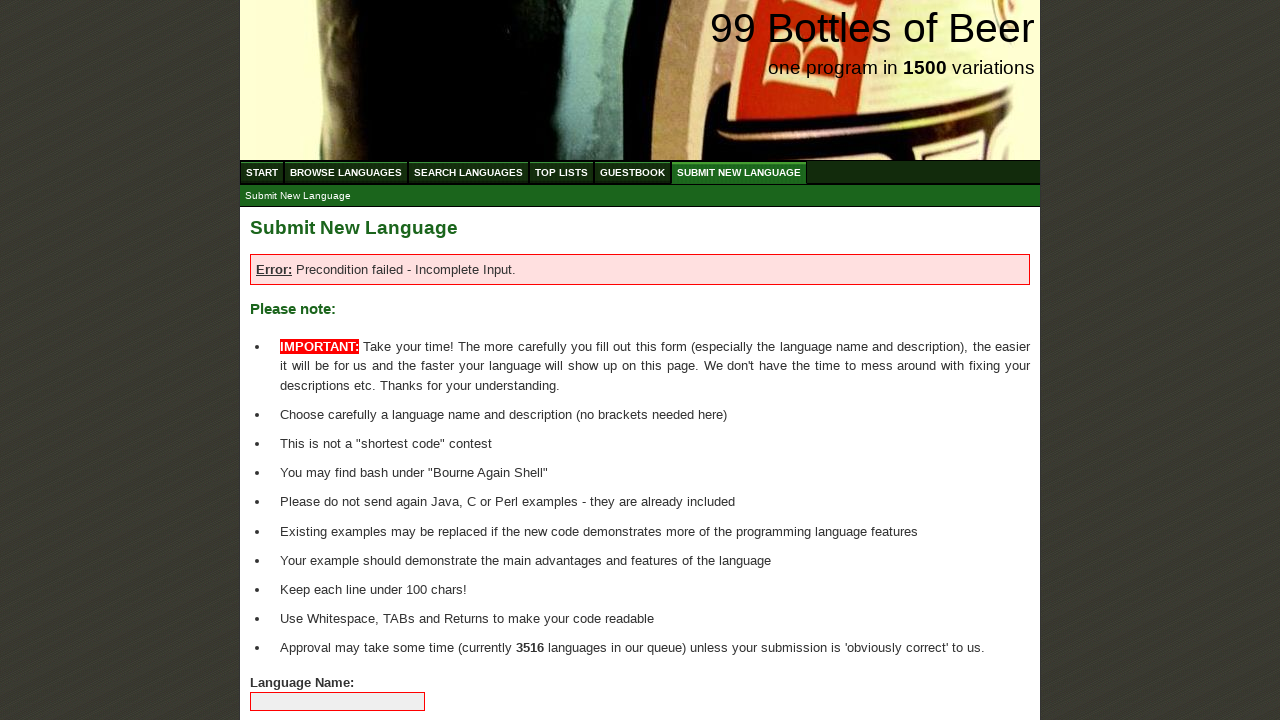